Tests dynamic loading functionality by clicking a start button and waiting for content to appear, then verifying the text is "Hello World!"

Starting URL: http://the-internet.herokuapp.com/dynamic_loading/2

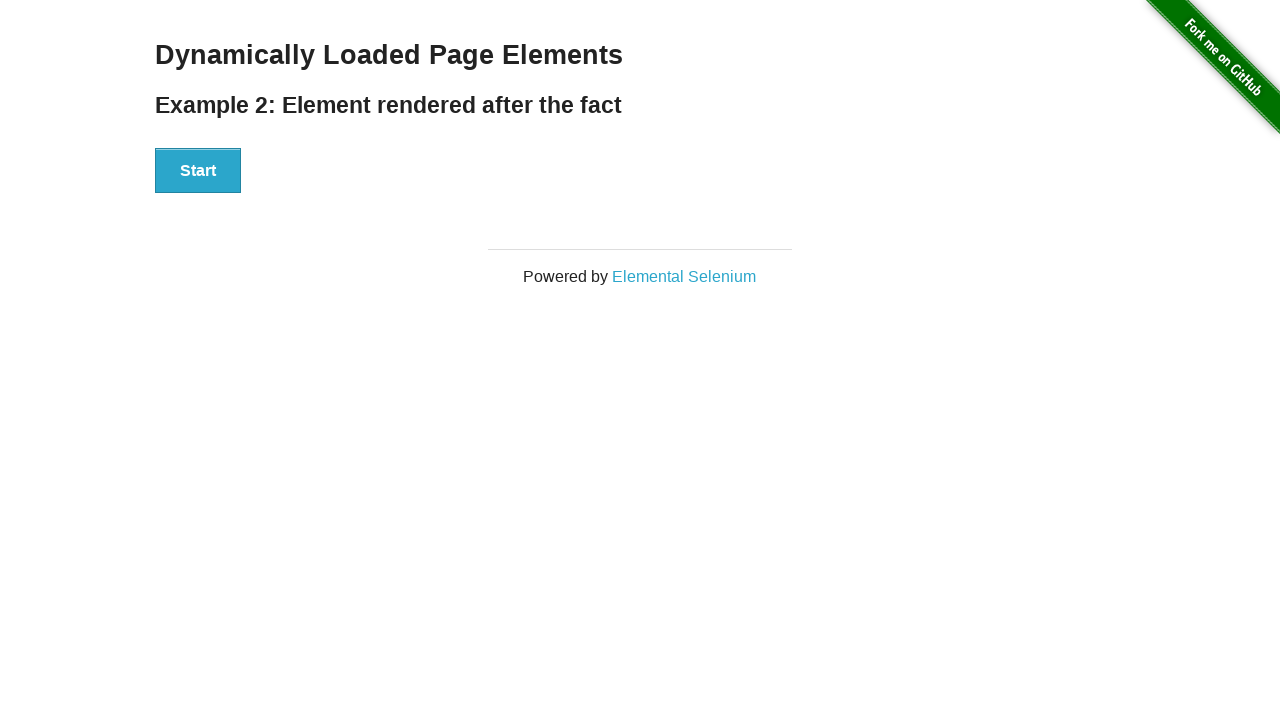

Clicked Start button to trigger dynamic loading at (198, 171) on xpath=//button[text()='Start']
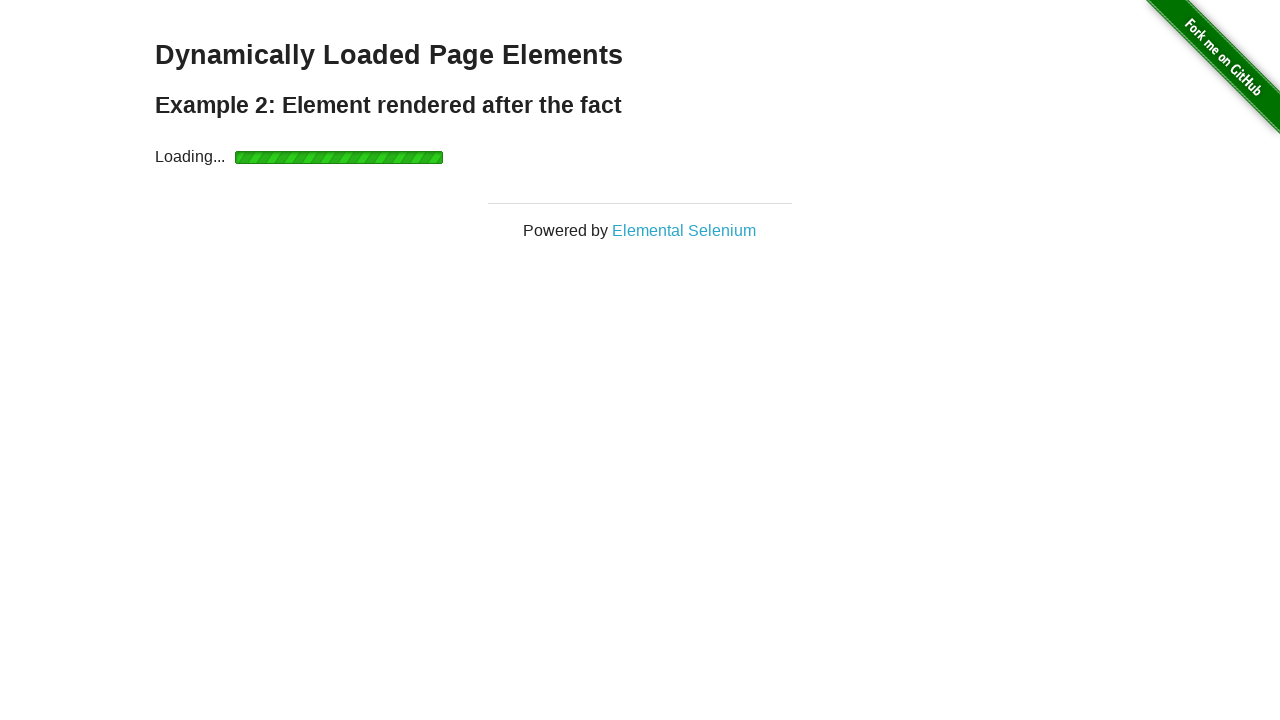

Dynamic content finished loading and #finish element appeared
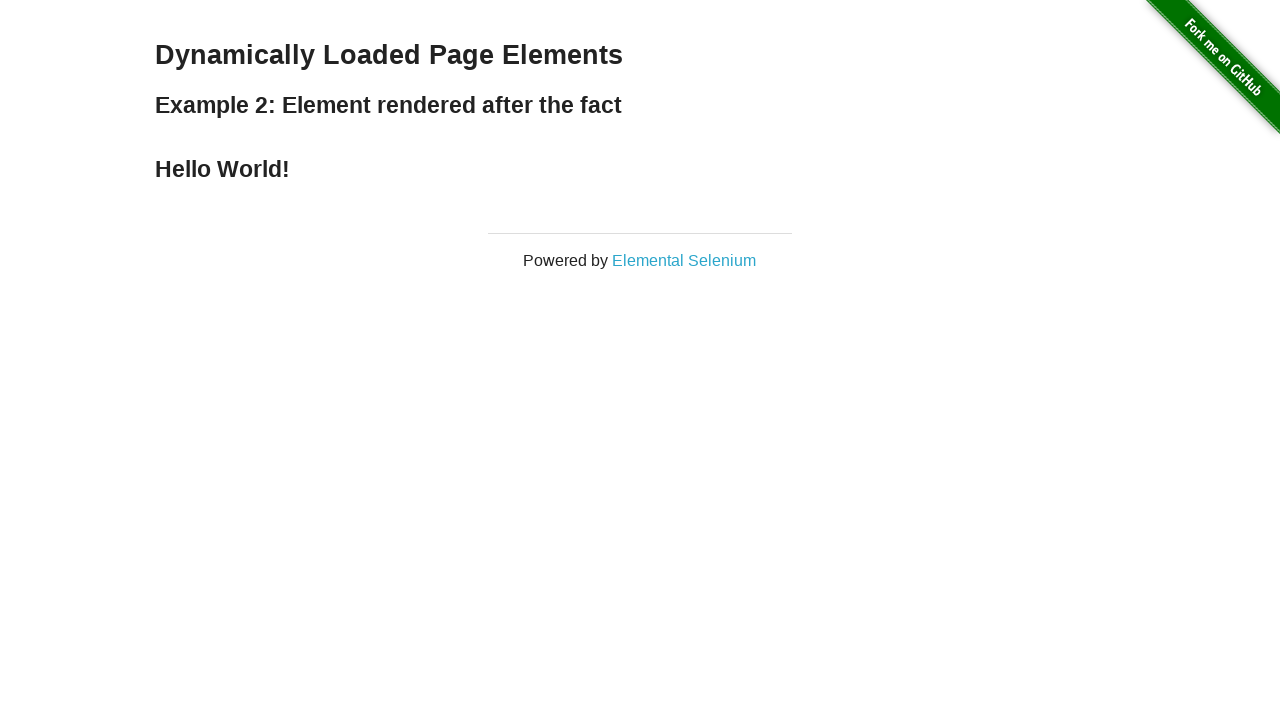

Located #finish element for text verification
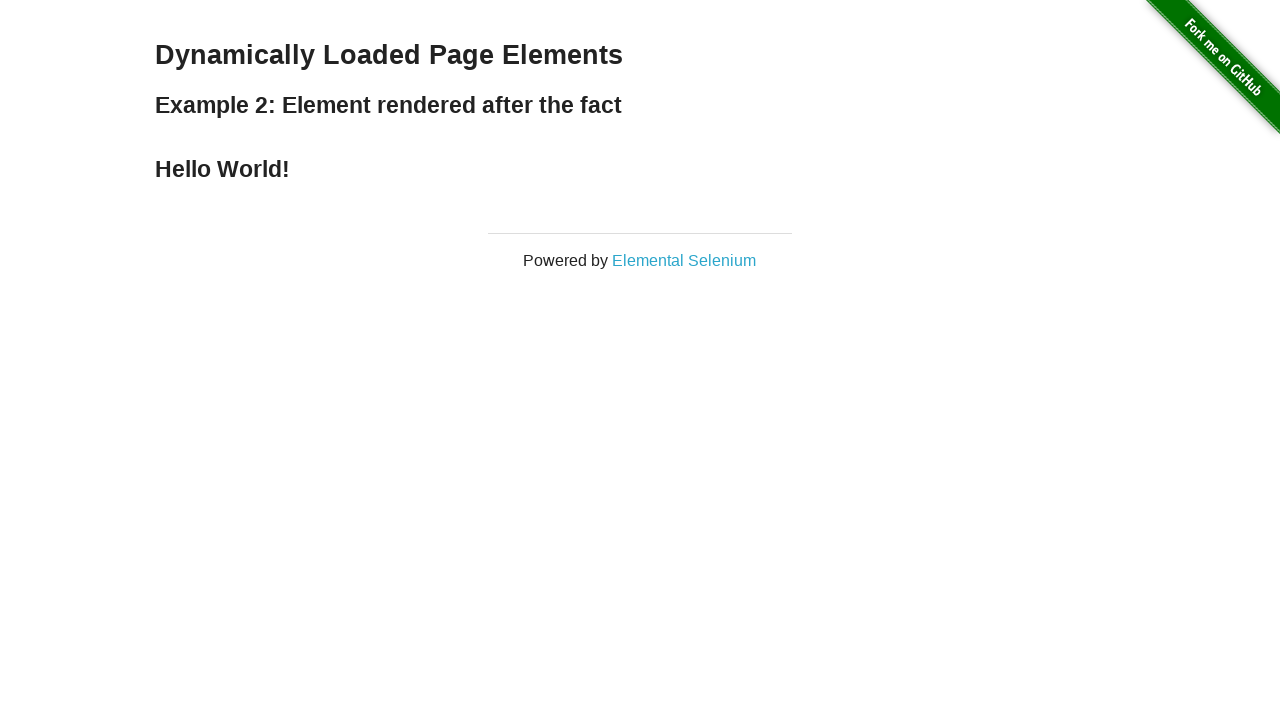

Verified that #finish element contains text 'Hello World!'
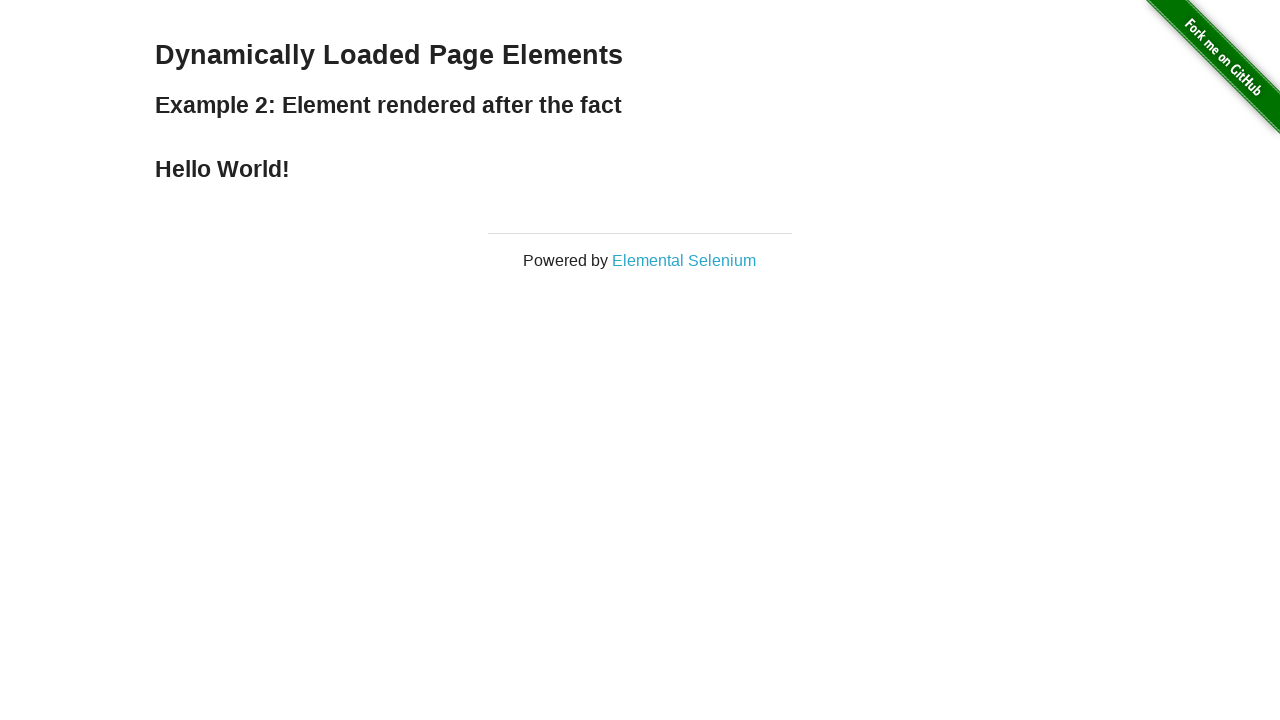

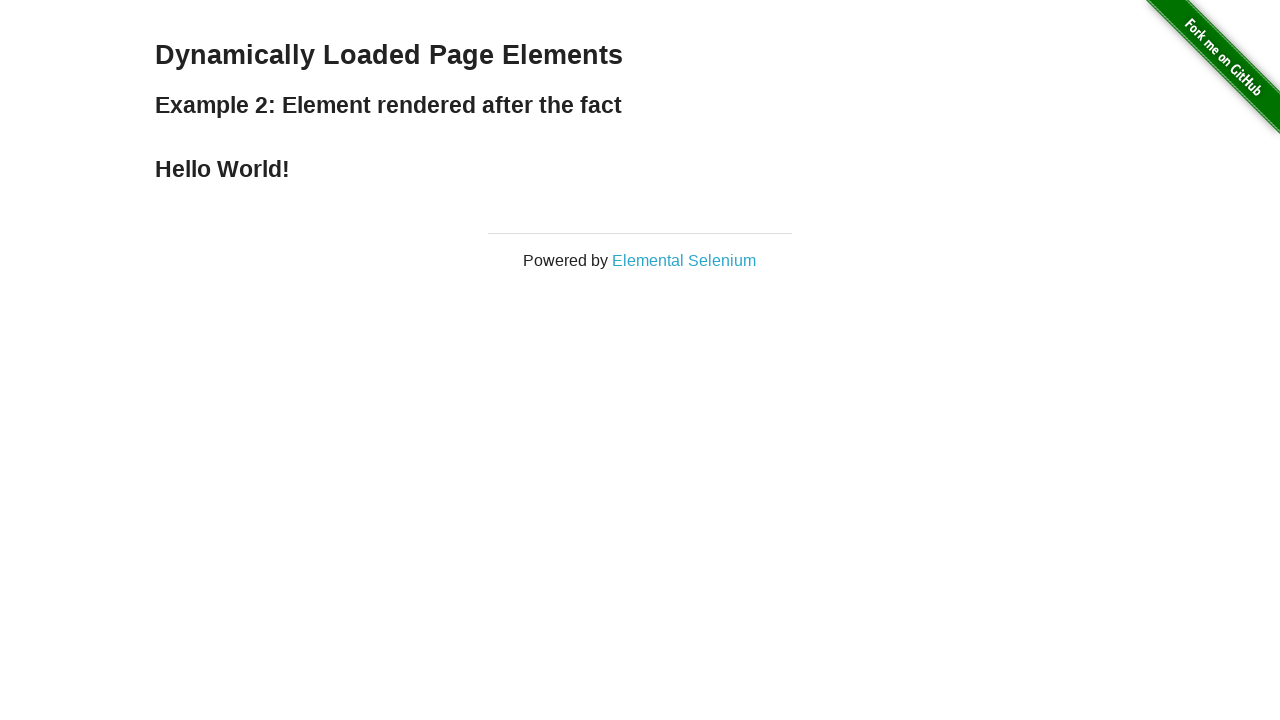